Tests a grocery shopping website by searching for products containing "ca", verifying 4 products are visible, adding items to cart including clicking specific product buttons and conditionally adding "Carrot" to cart.

Starting URL: https://rahulshettyacademy.com/seleniumPractise/#/

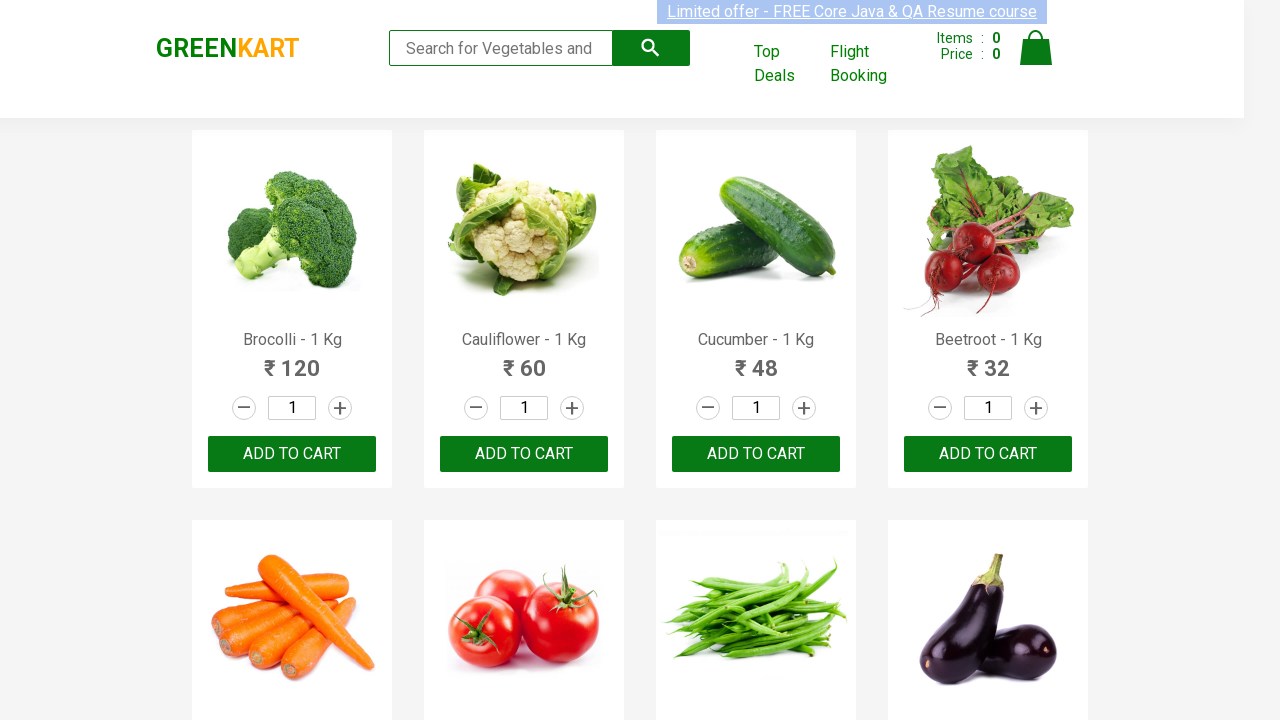

Filled search field with 'ca' on .search-keyword
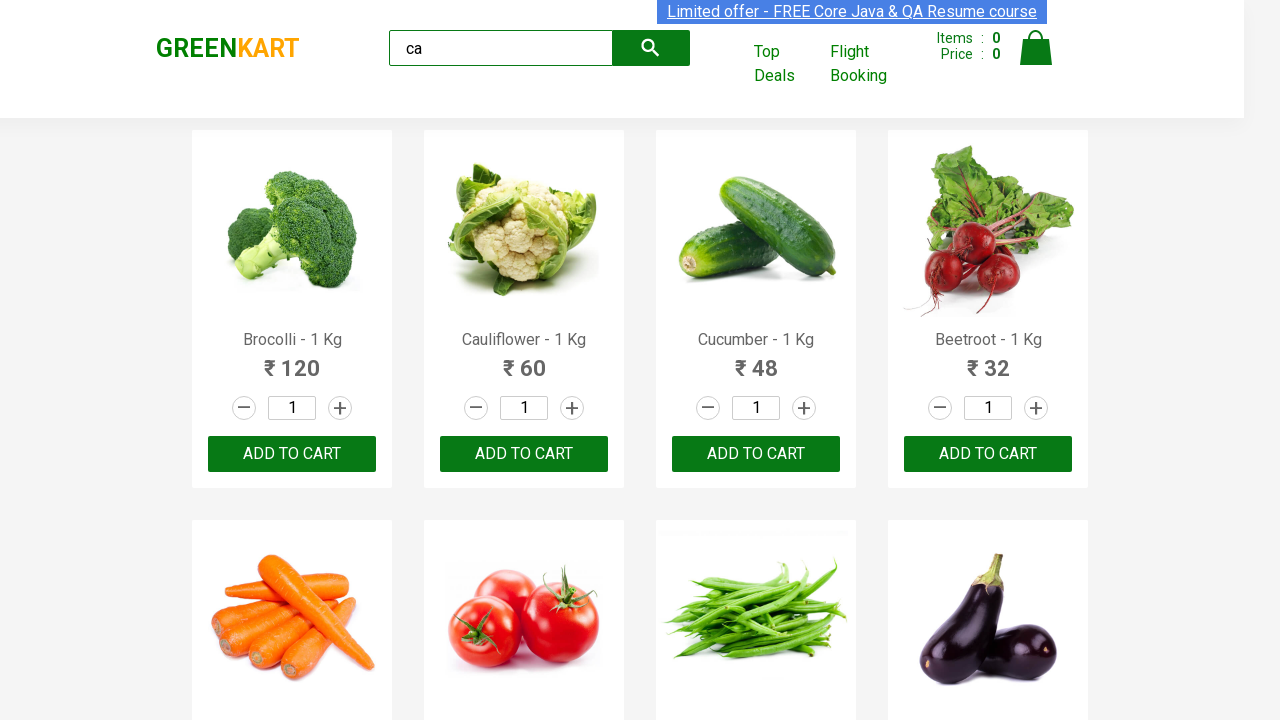

Waited 2 seconds for search results to load
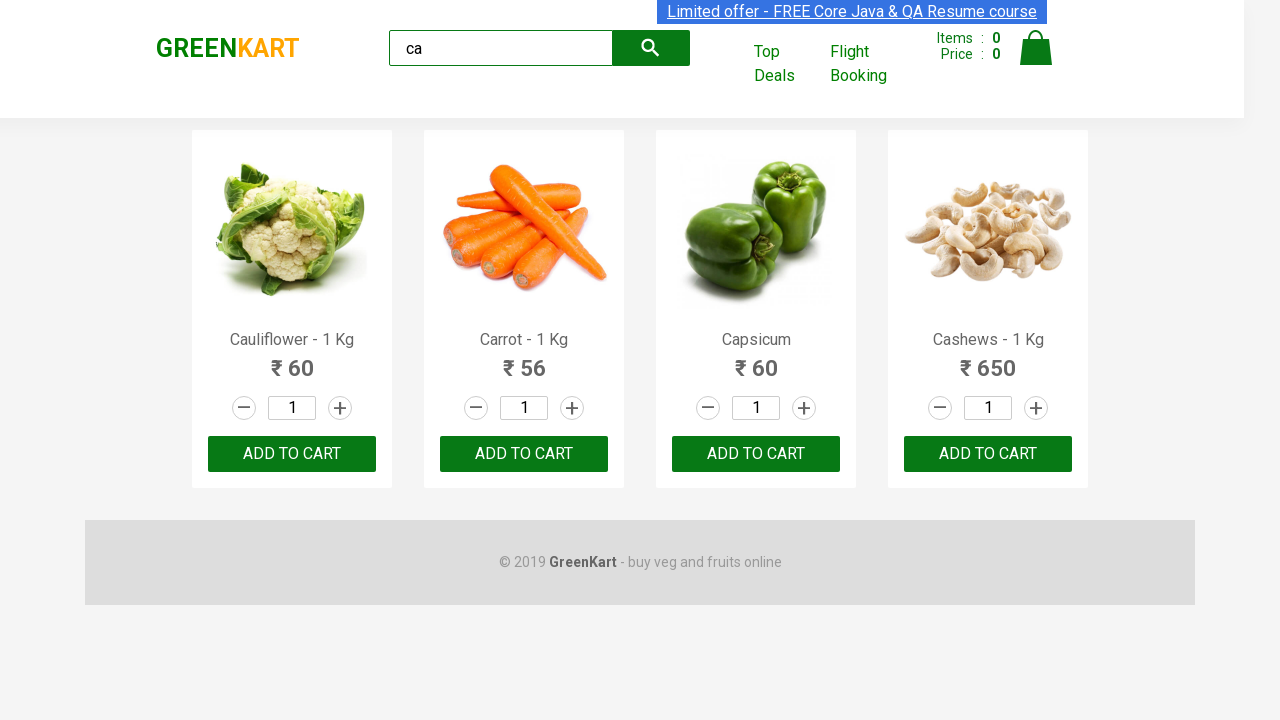

Verified visible products are present on the page
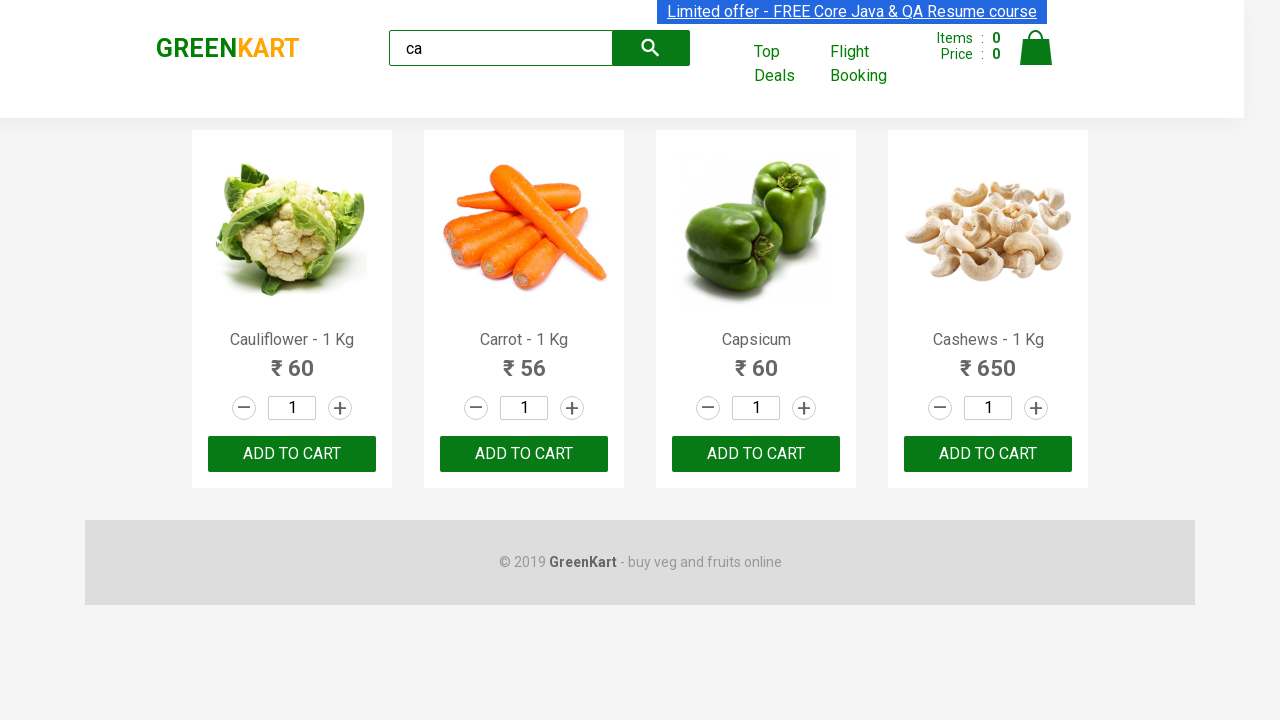

Clicked 'ADD TO CART' button on the third product at (756, 454) on .products .product >> nth=2 >> text=ADD TO CART
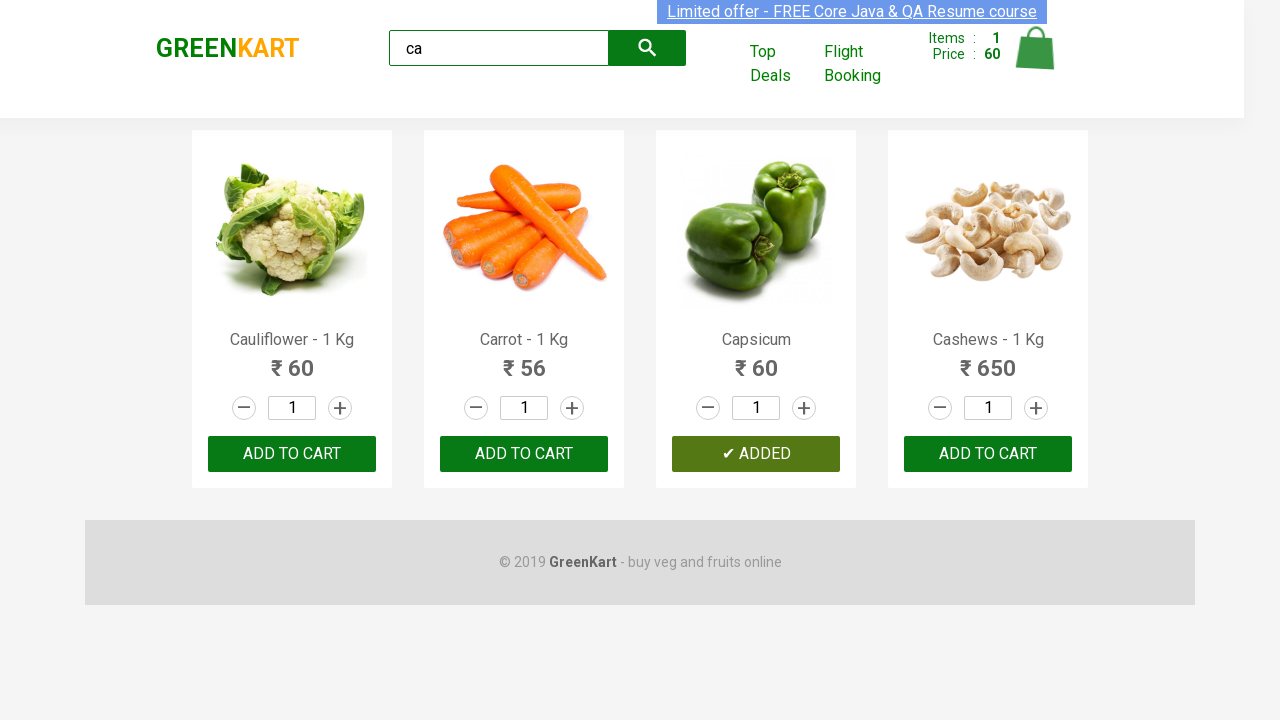

Clicked button on the first product at (292, 454) on :nth-child(1) > .product-action > button
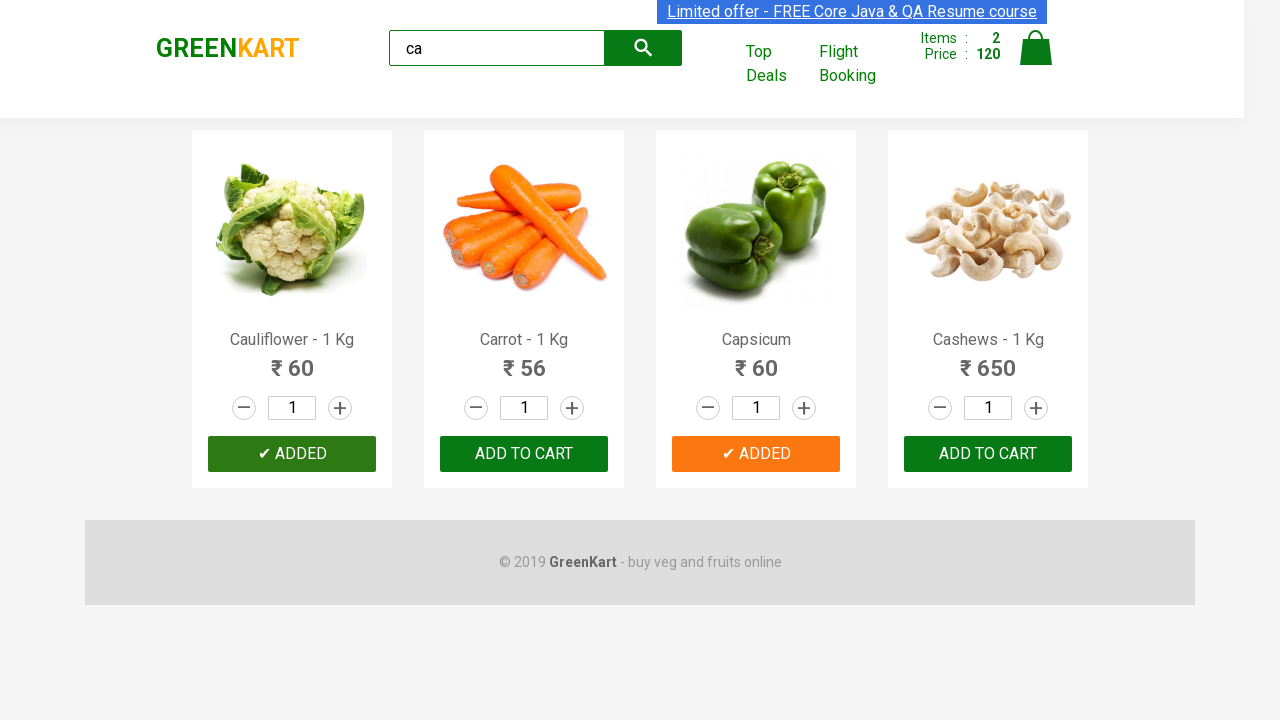

Found and clicked 'ADD TO CART' button for Carrot product (product 2) at (524, 454) on .products .product >> nth=1 >> button
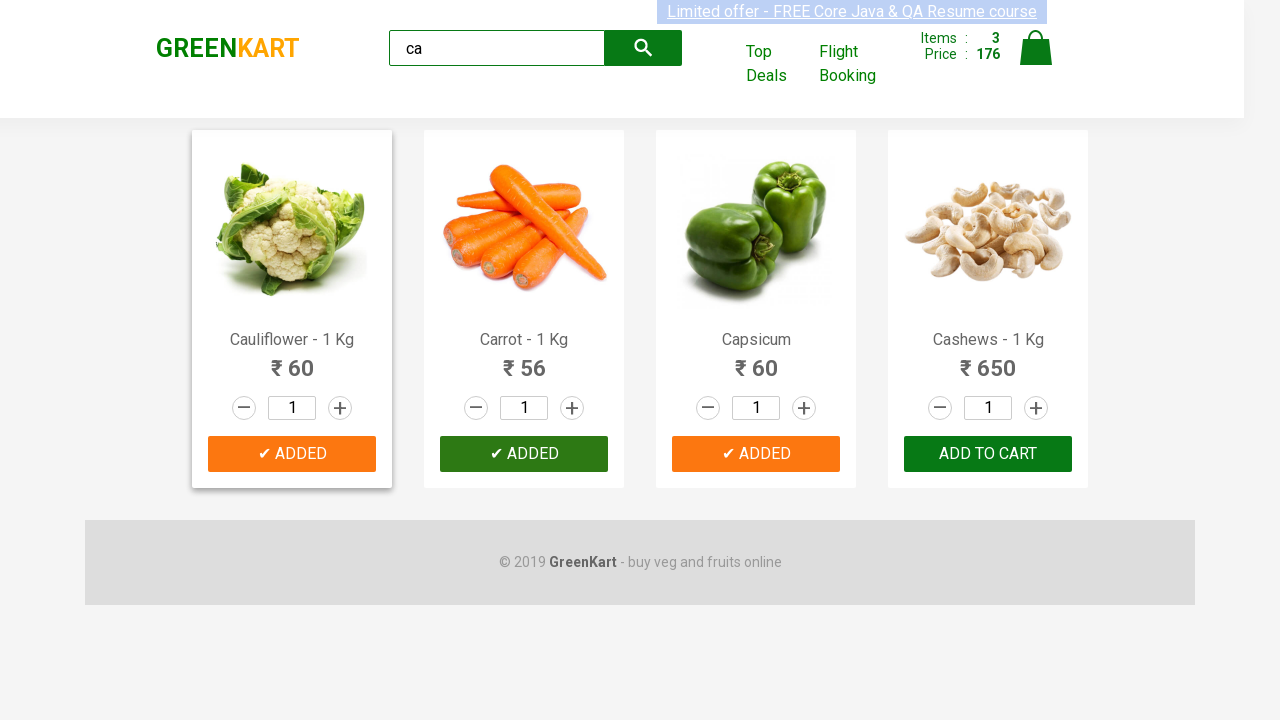

Retrieved brand logo text: 'GREENKART'
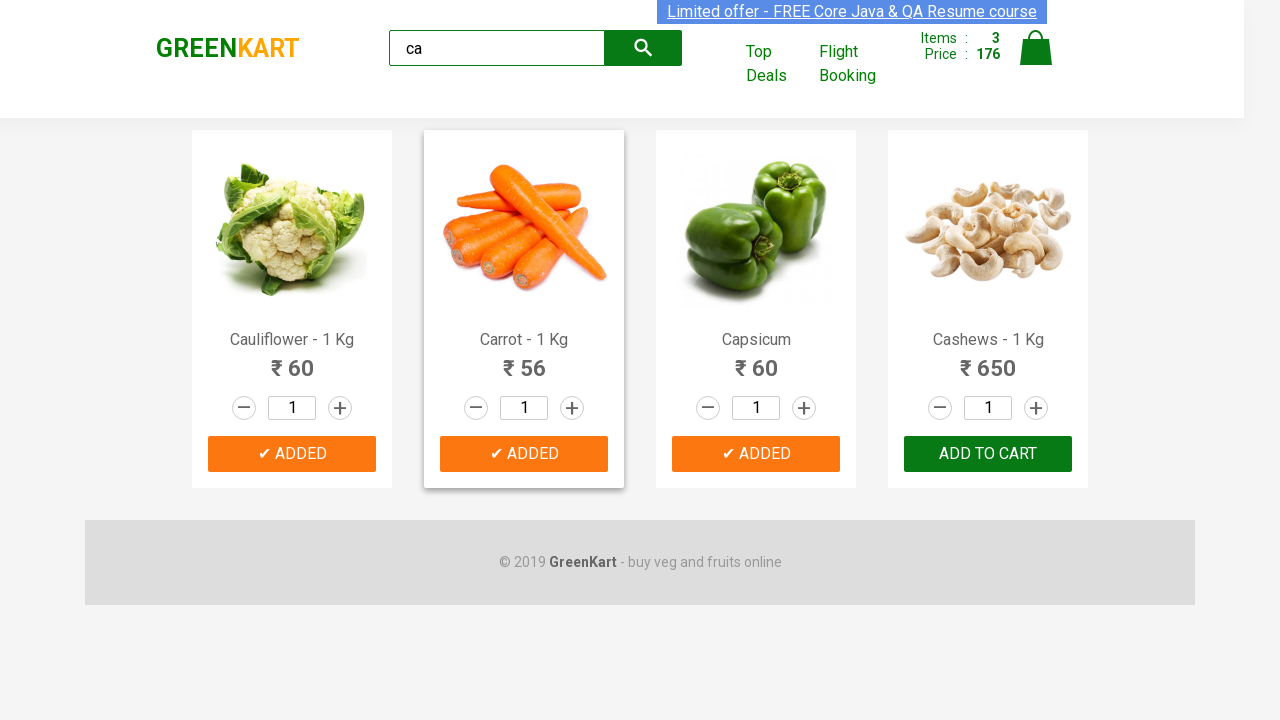

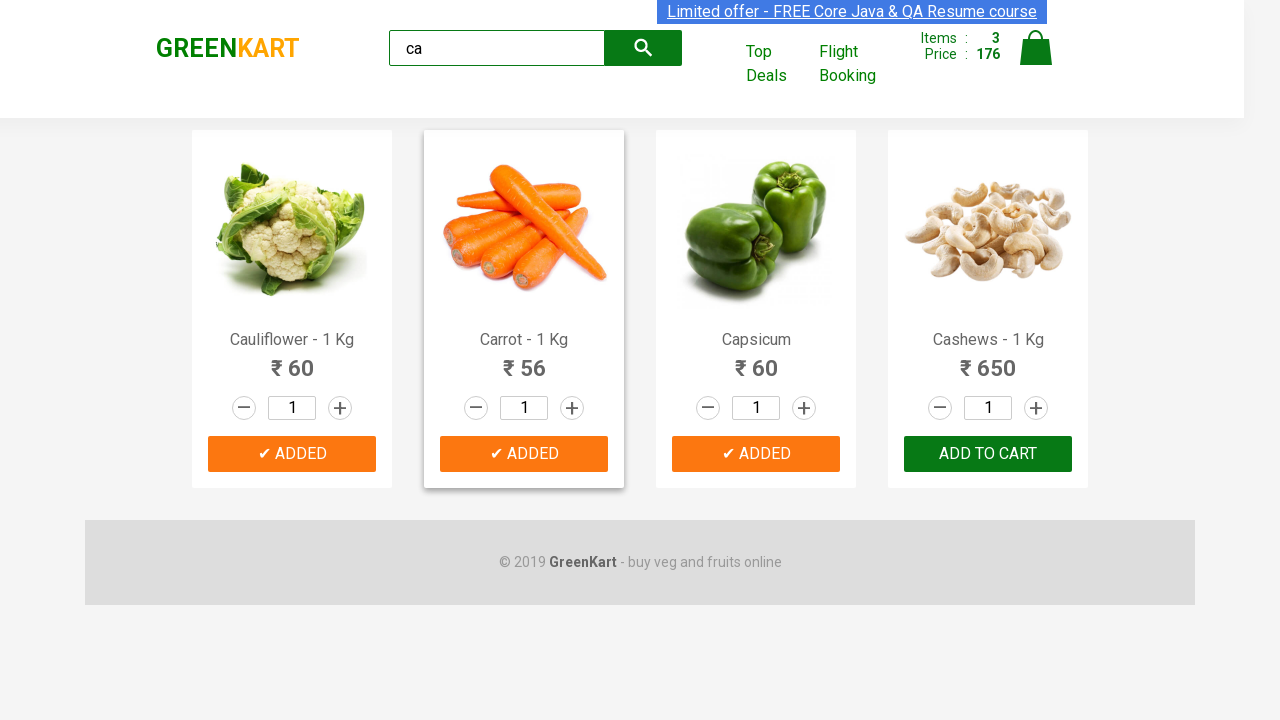